Tests the selectable grid functionality on DemoQA by switching to grid view, selecting items "One" and "Two", verifying they become active, then deselecting them and verifying they remain enabled.

Starting URL: https://demoqa.com/selectable

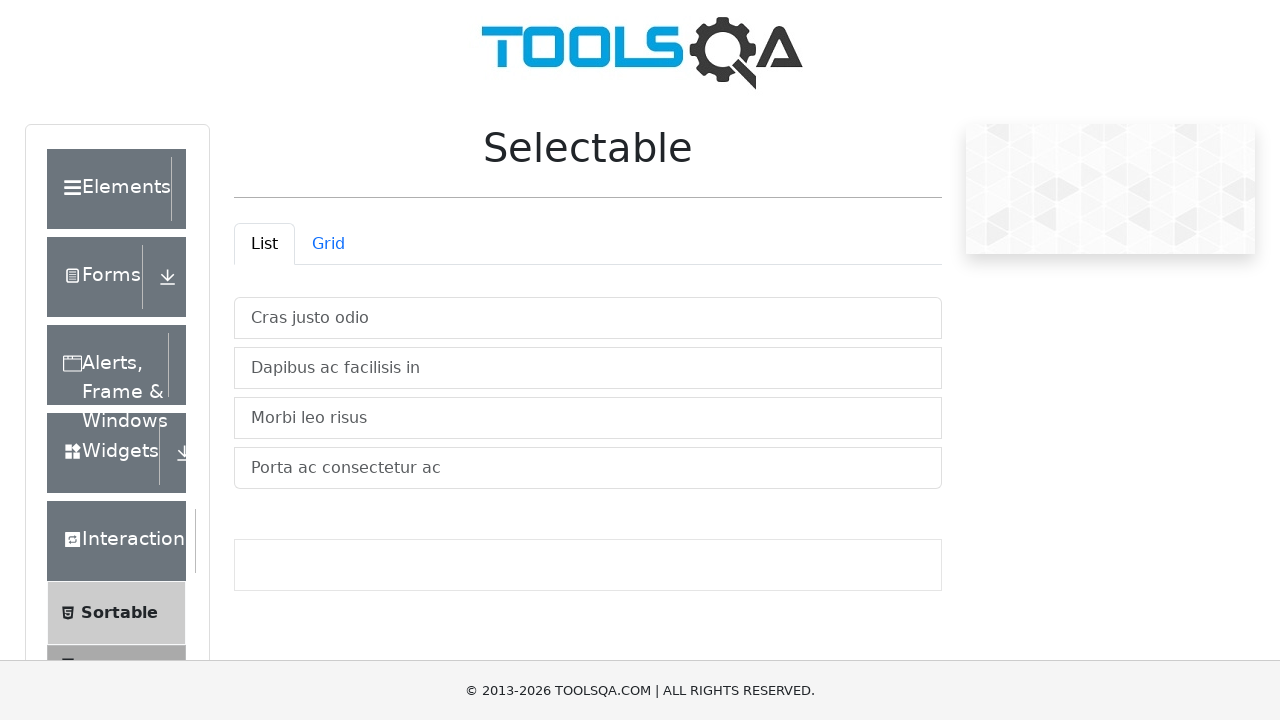

Clicked Grid tab to switch to grid view at (328, 244) on #demo-tab-grid
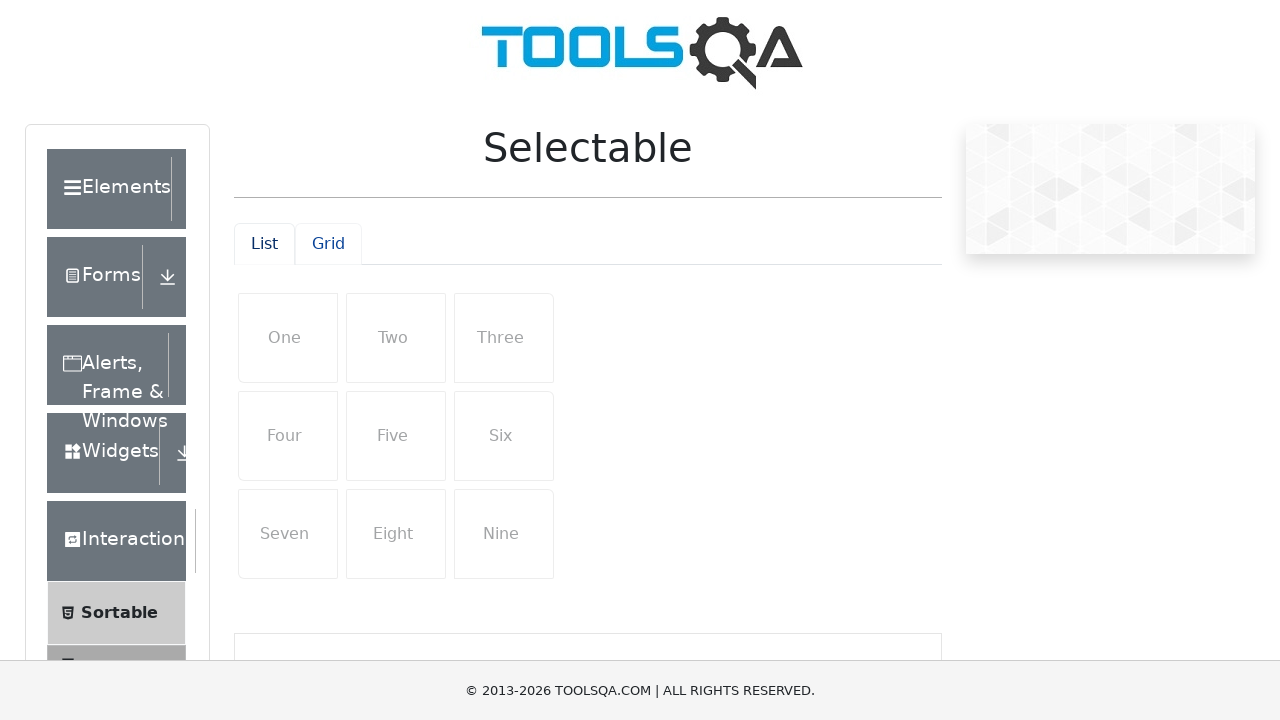

Grid container loaded and is visible
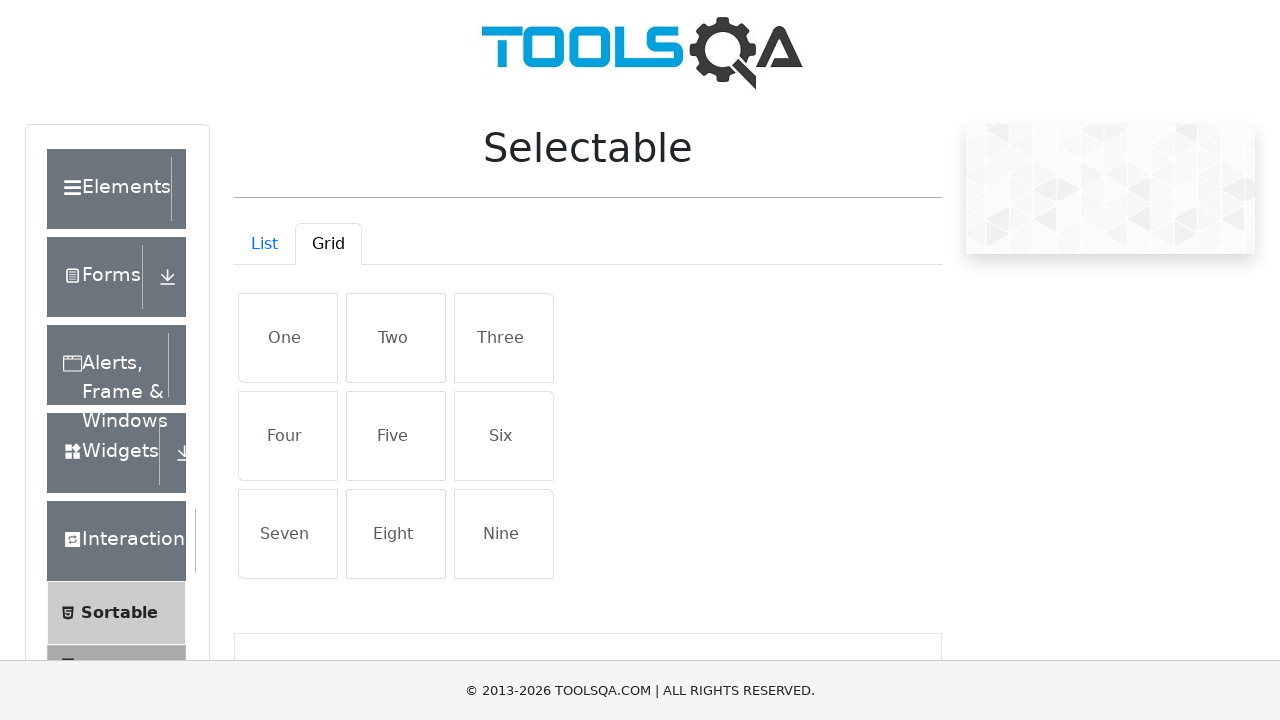

Selected 'One' item in grid at (288, 338) on xpath=//li[text()="One"]
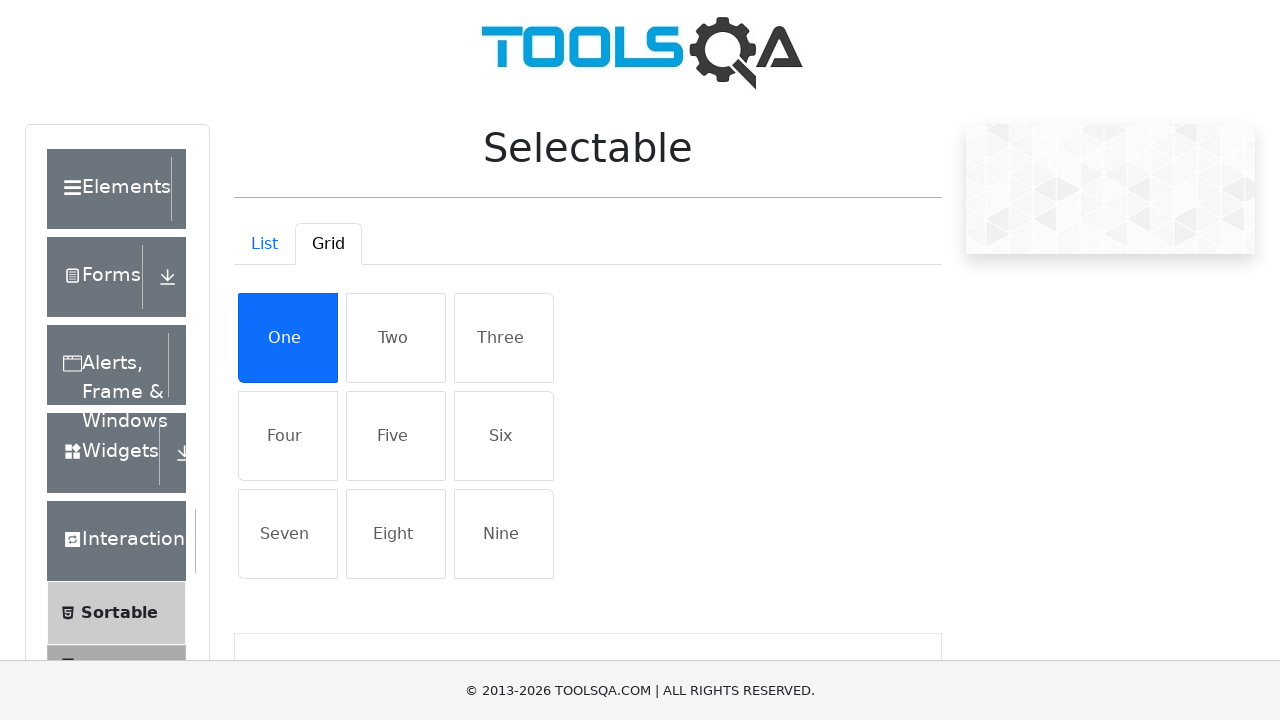

Selected 'Two' item in grid at (396, 338) on xpath=//li[text()="Two"]
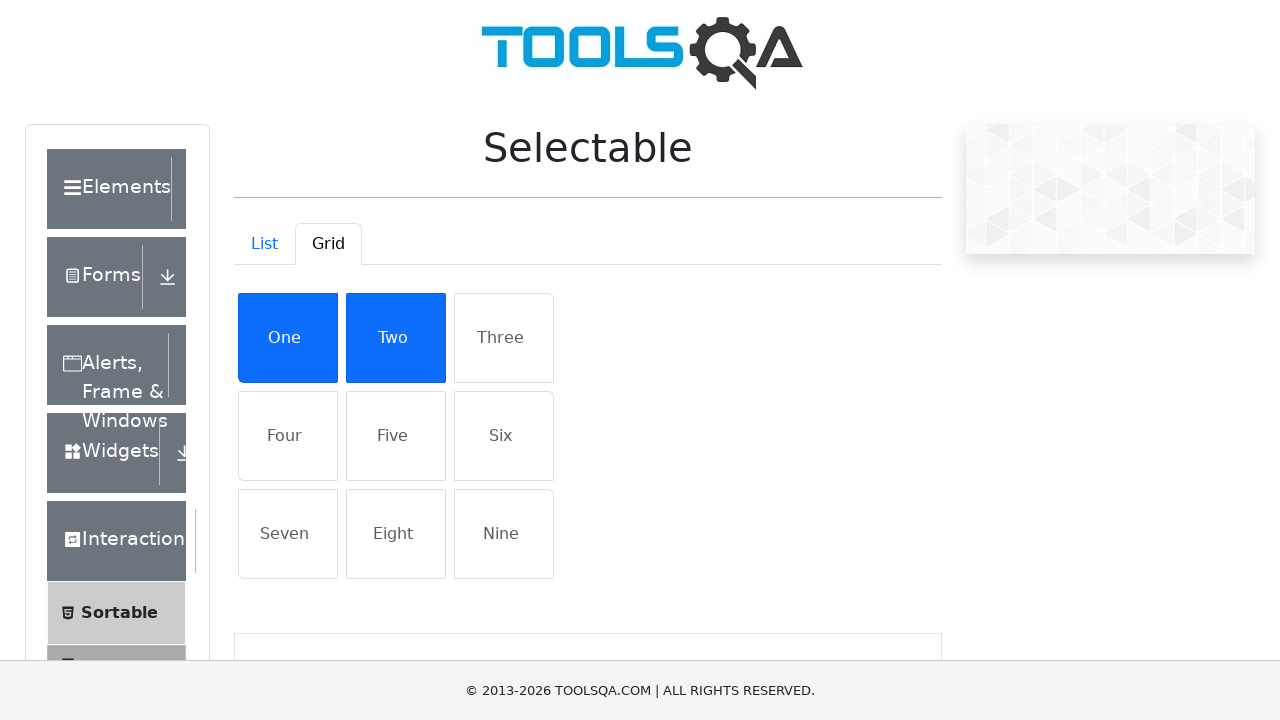

Deselected 'One' item in grid at (288, 338) on xpath=//li[text()="One"]
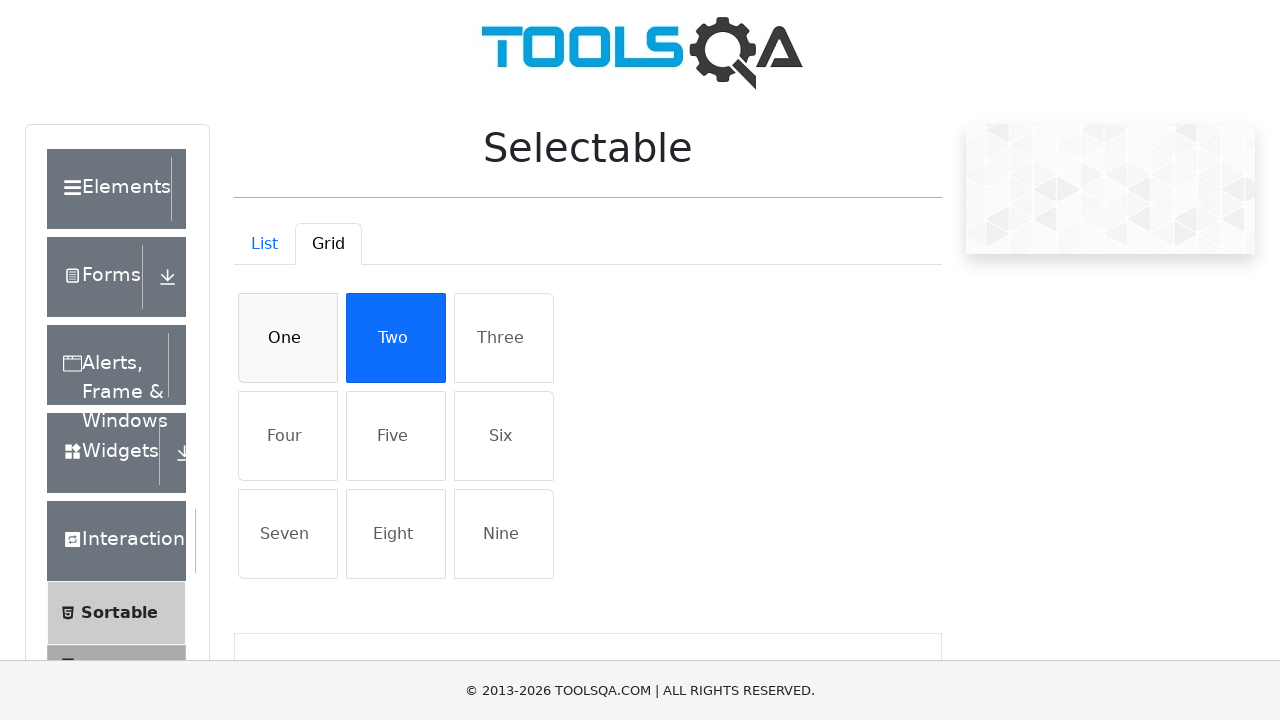

Deselected 'Two' item in grid at (396, 338) on xpath=//li[text()="Two"]
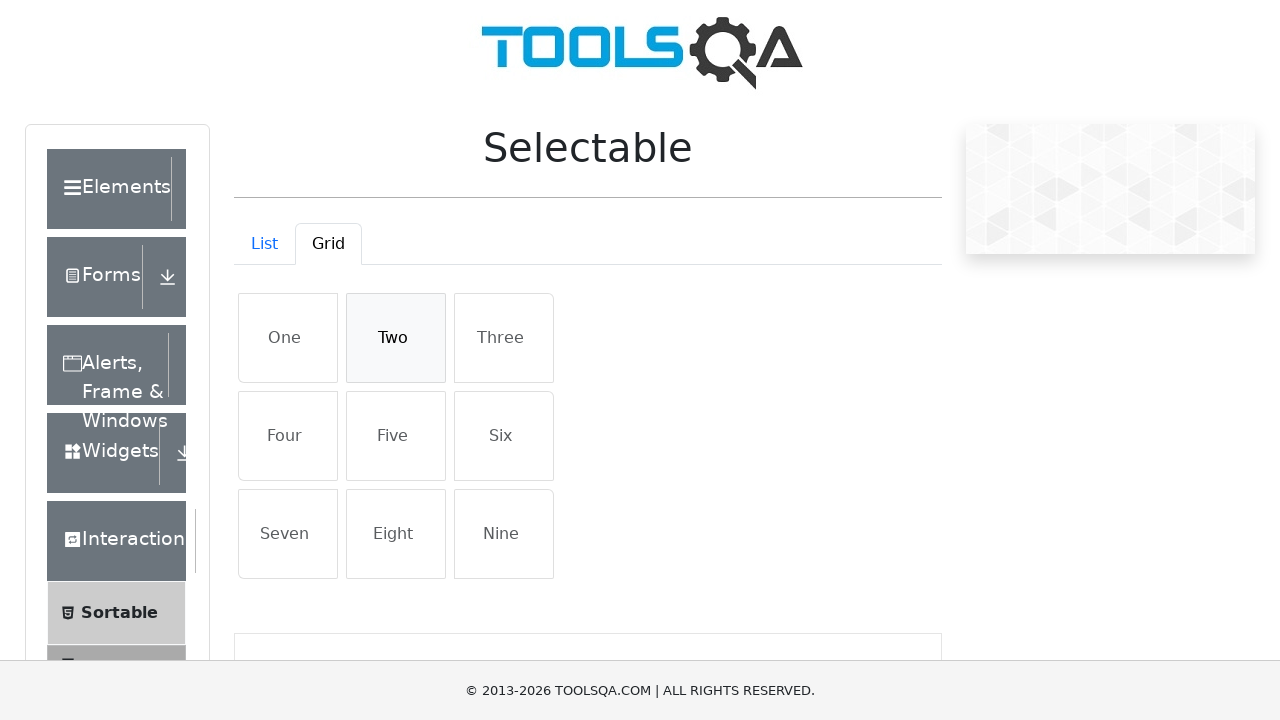

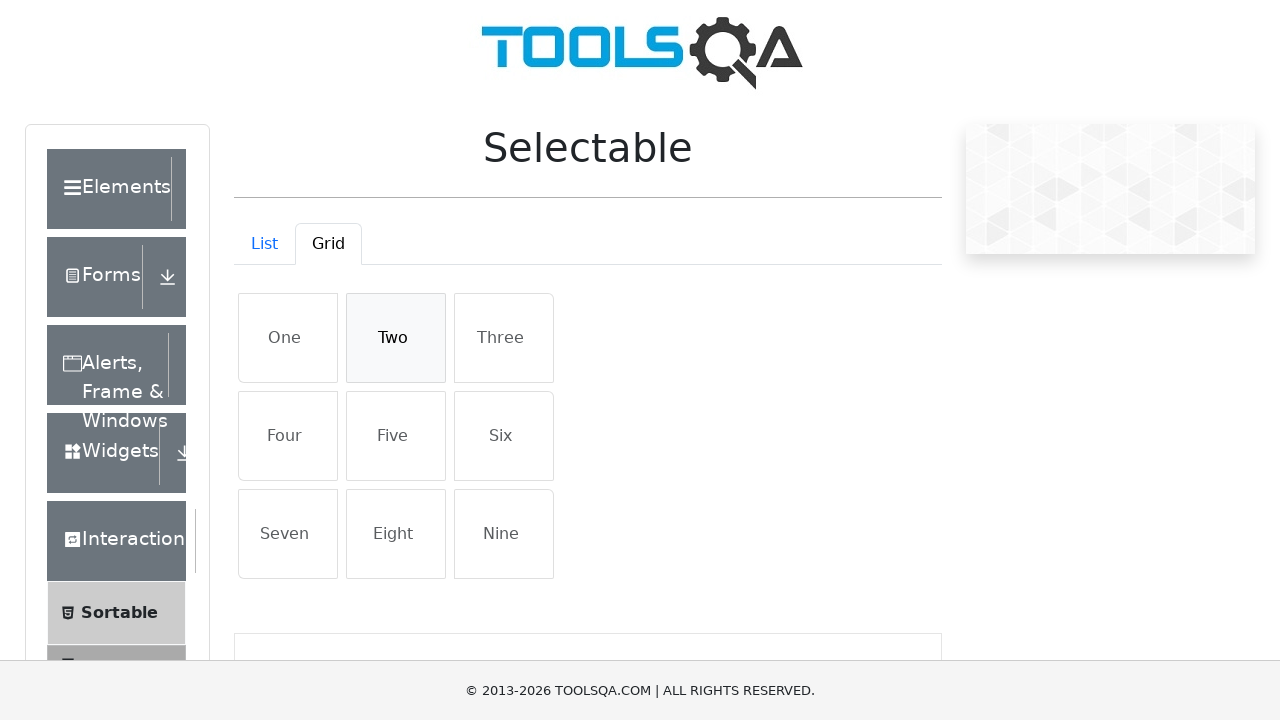